Highlights a button element by changing its background color to red using JavaScript

Starting URL: https://manojkumar4636.github.io/Selenium_Practice_Hub/pages/Button.html

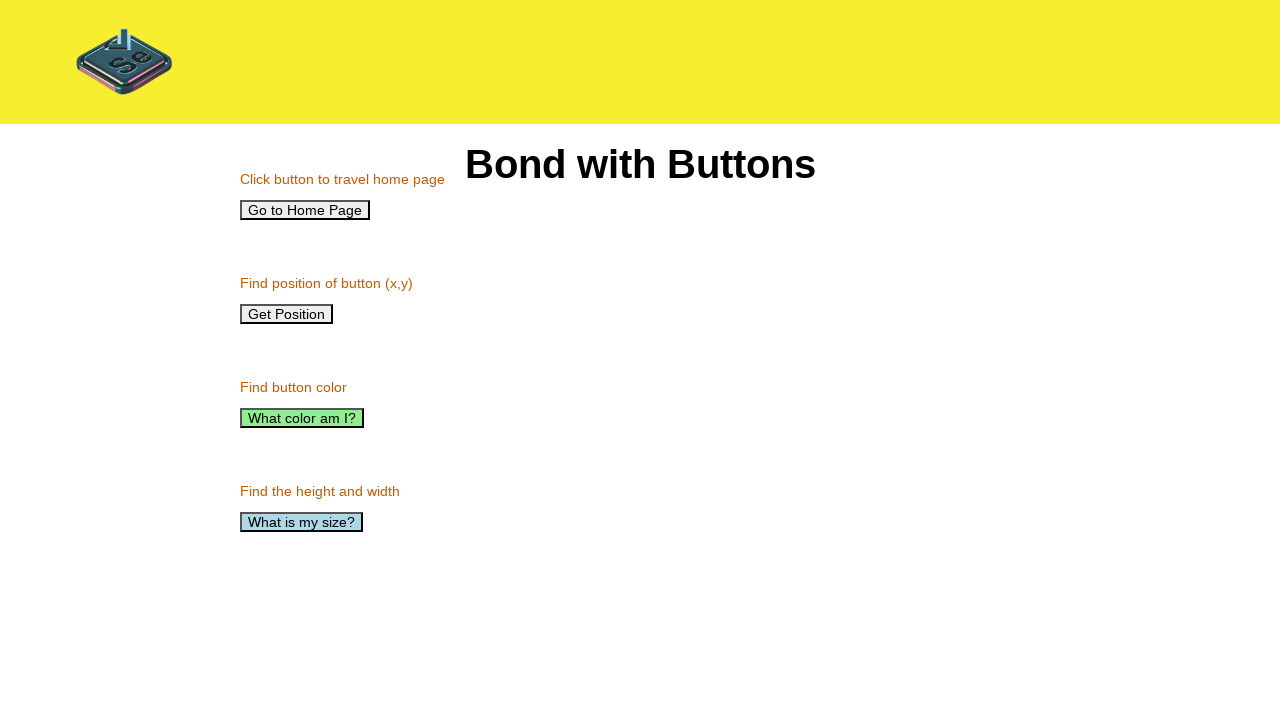

Navigated to Button practice page
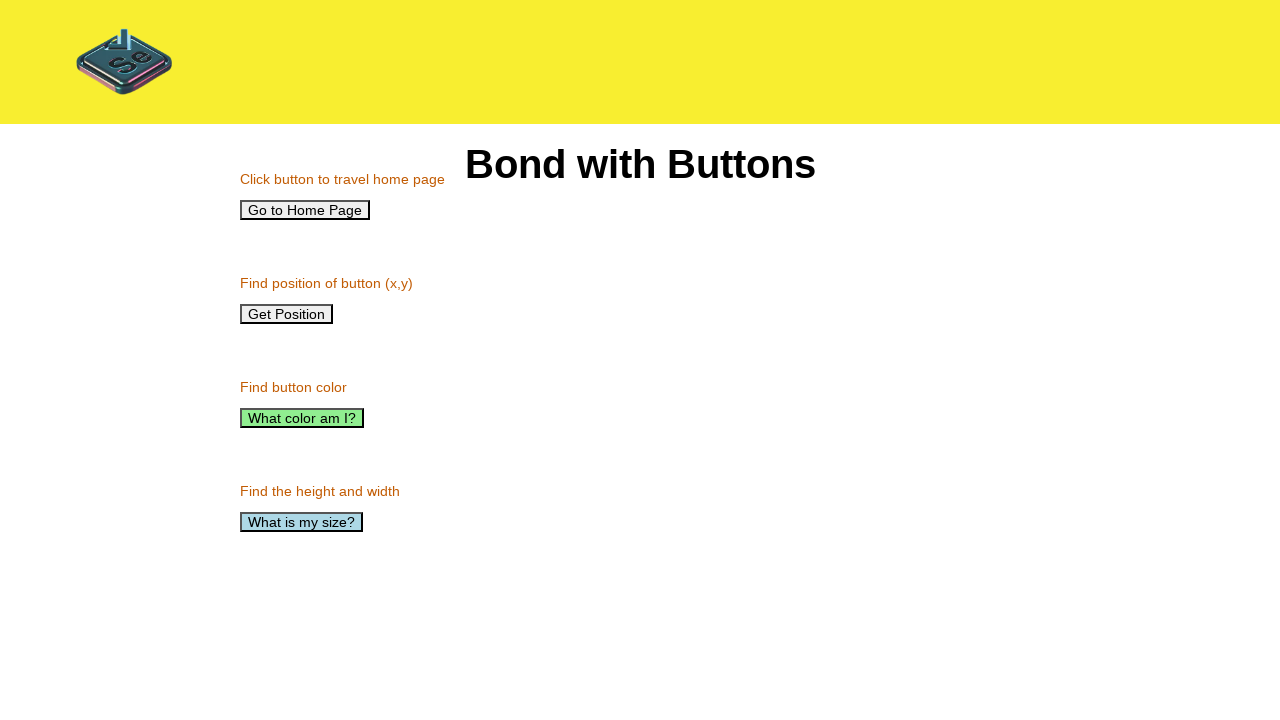

Highlighted button element by changing background color to red using JavaScript
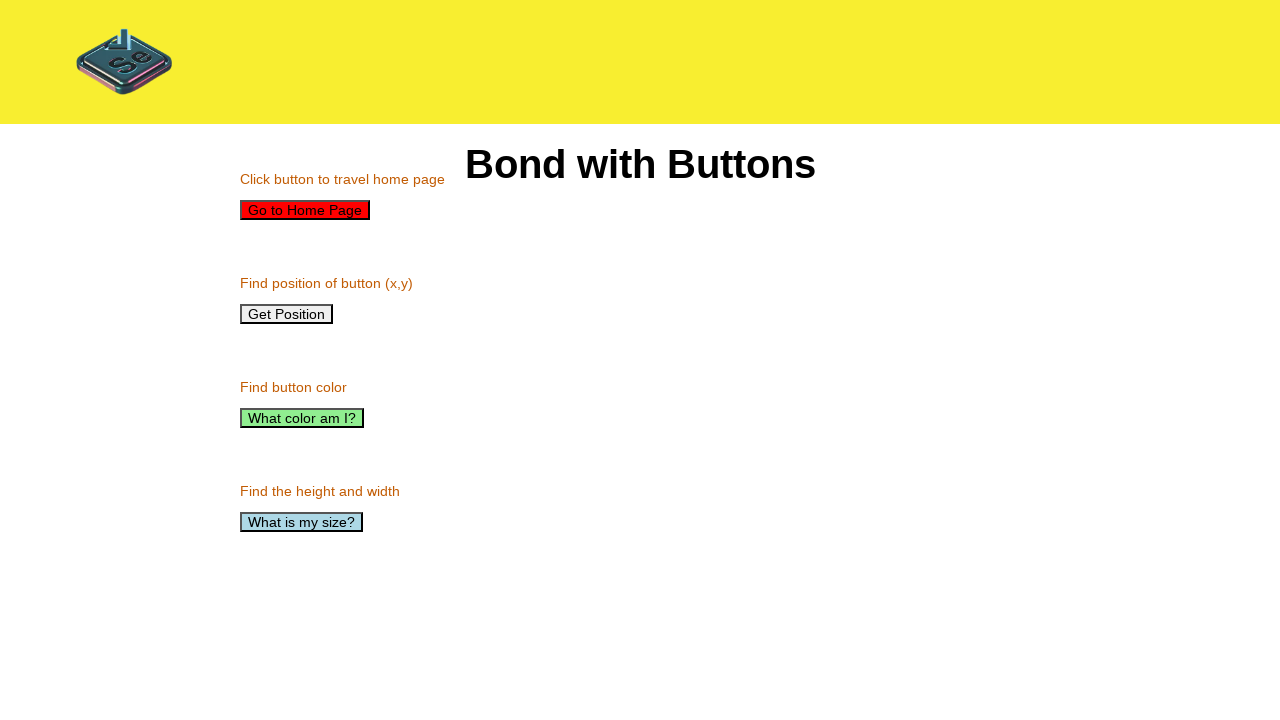

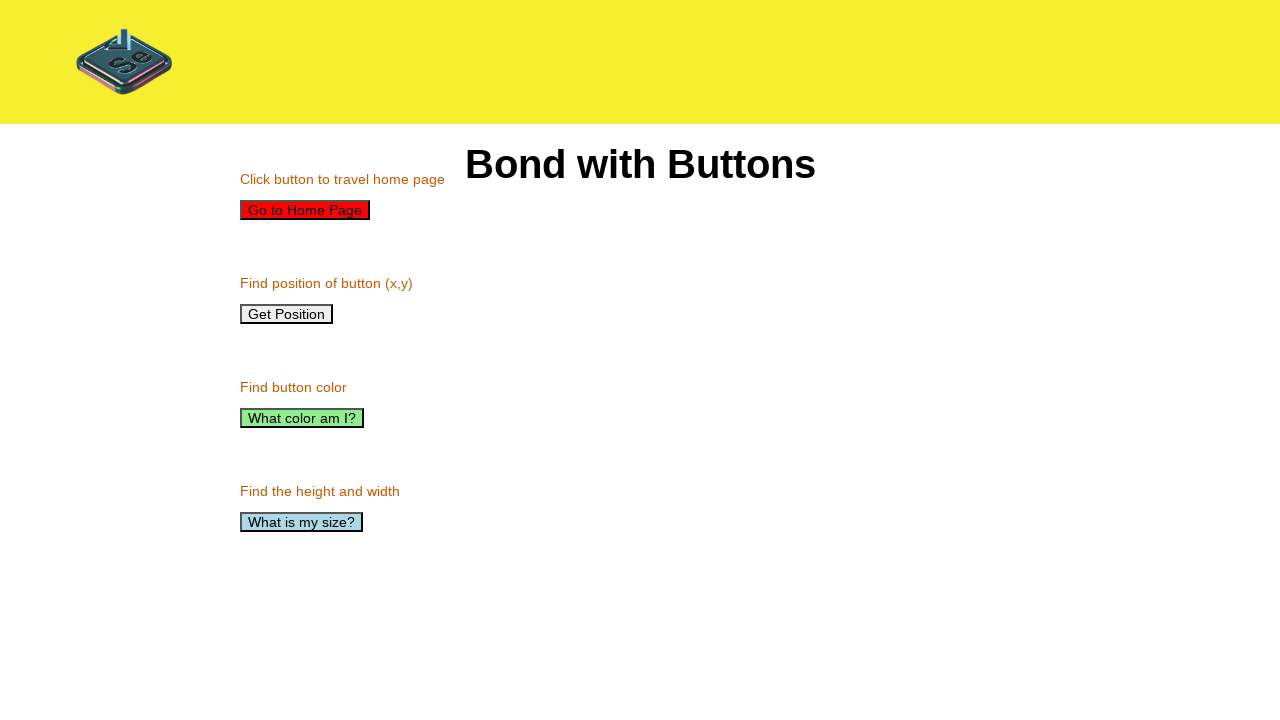